Interacts with elements inside an iframe by clicking on a mentorship link

Starting URL: https://rahulshettyacademy.com/AutomationPractice/

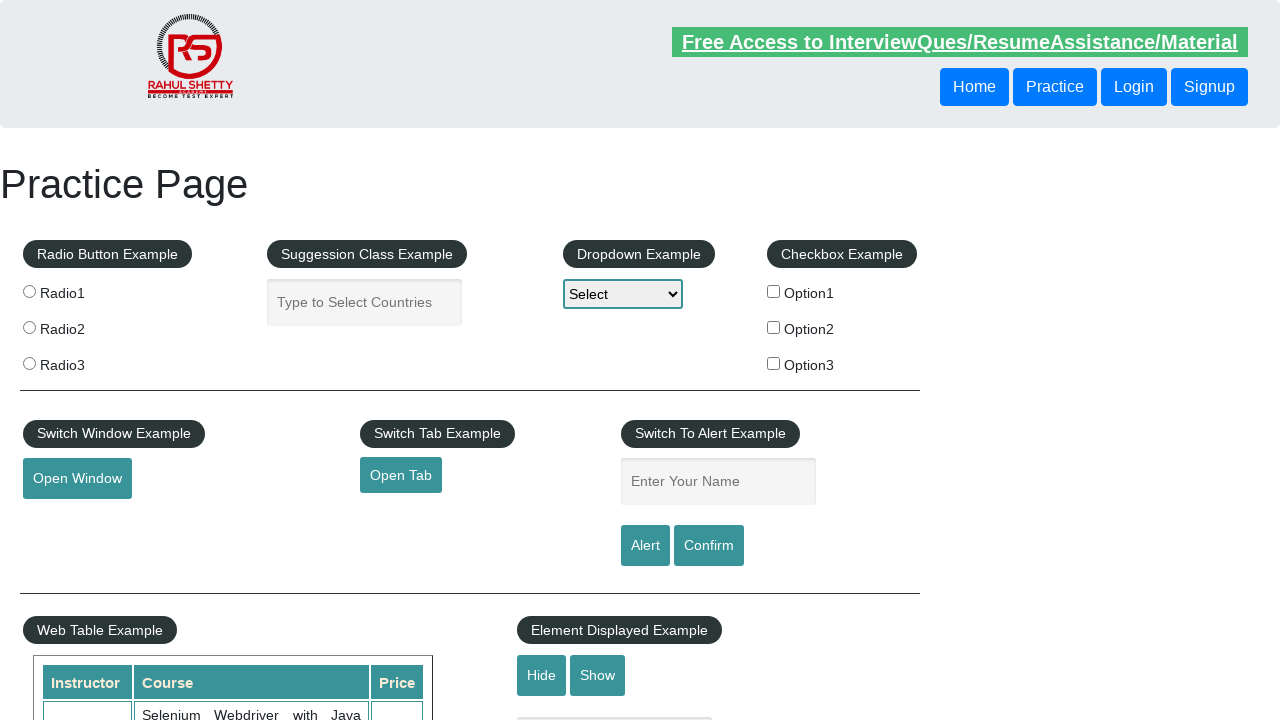

Located iframe with id 'courses-iframe'
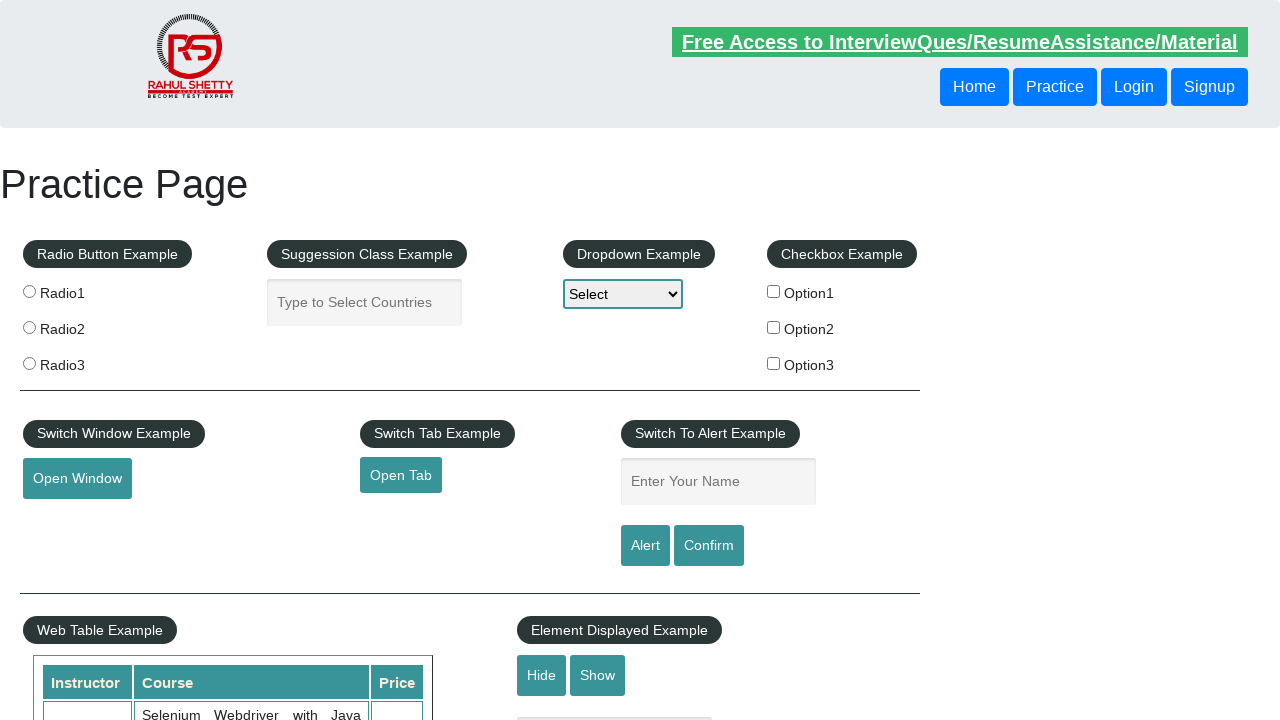

Clicked mentorship link inside iframe at (618, 360) on #courses-iframe >> internal:control=enter-frame >> [href="mentorship"] >> nth=0
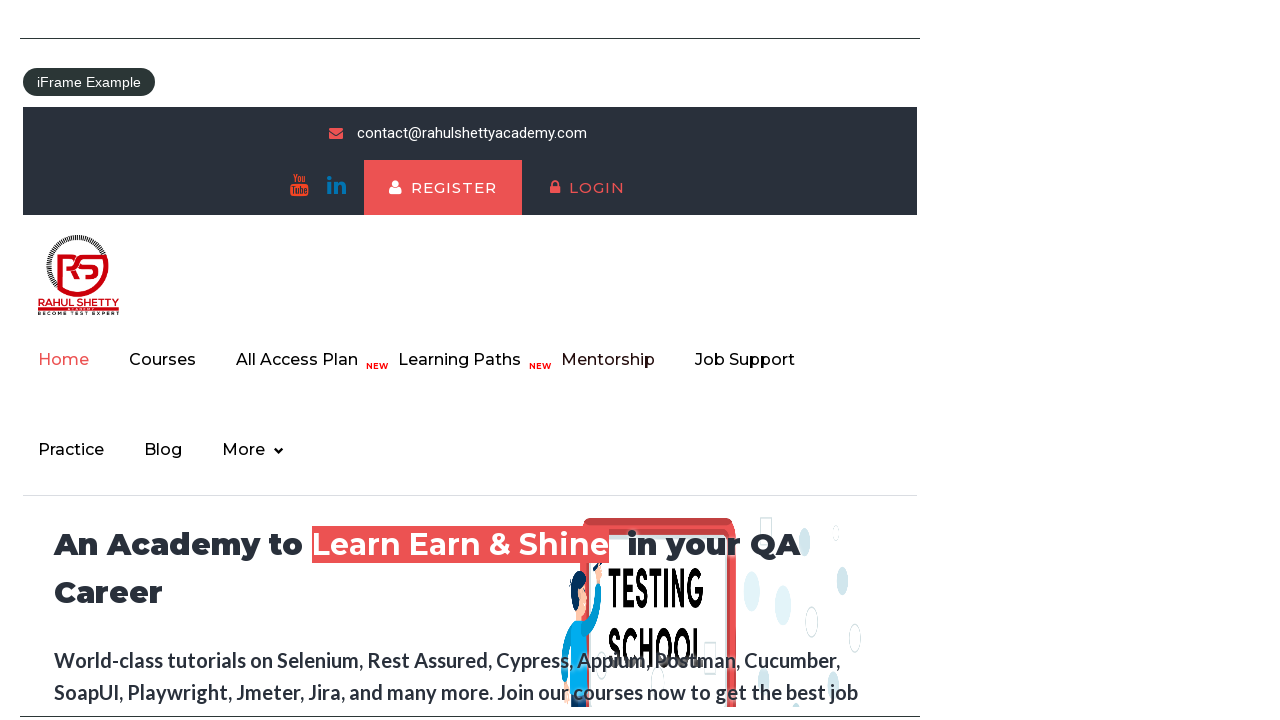

Pricing titles loaded and became visible in iframe
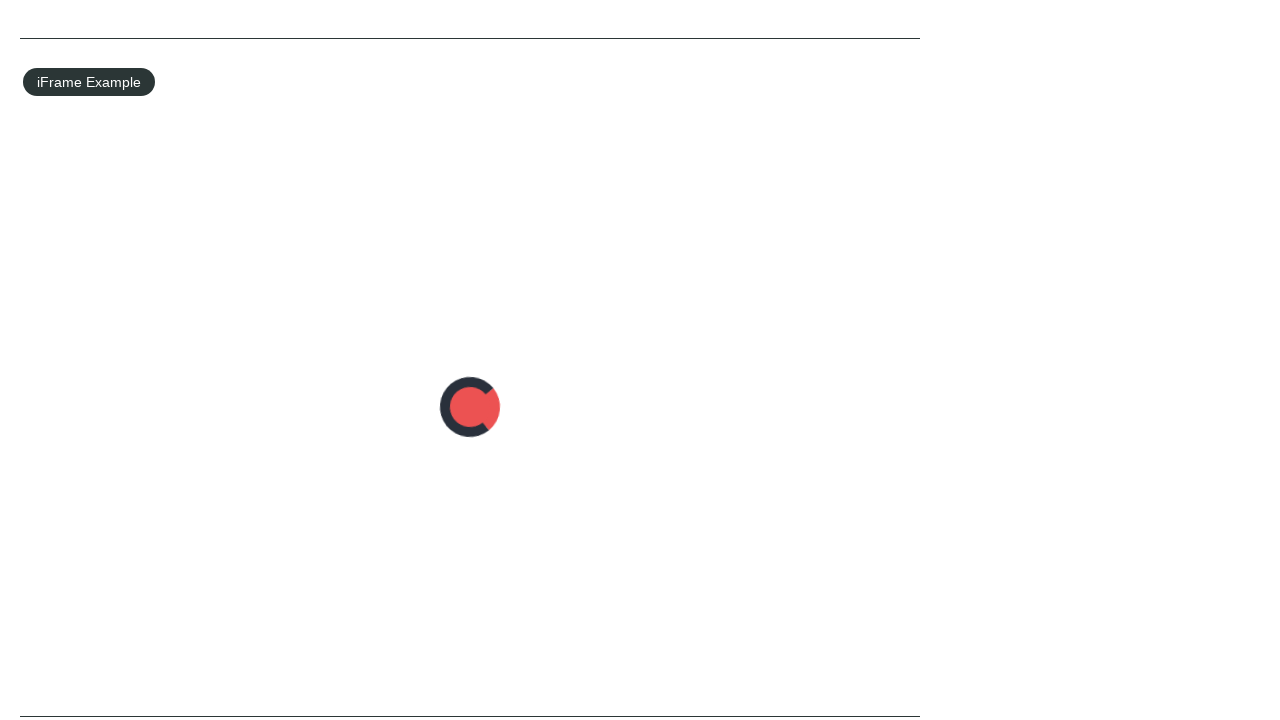

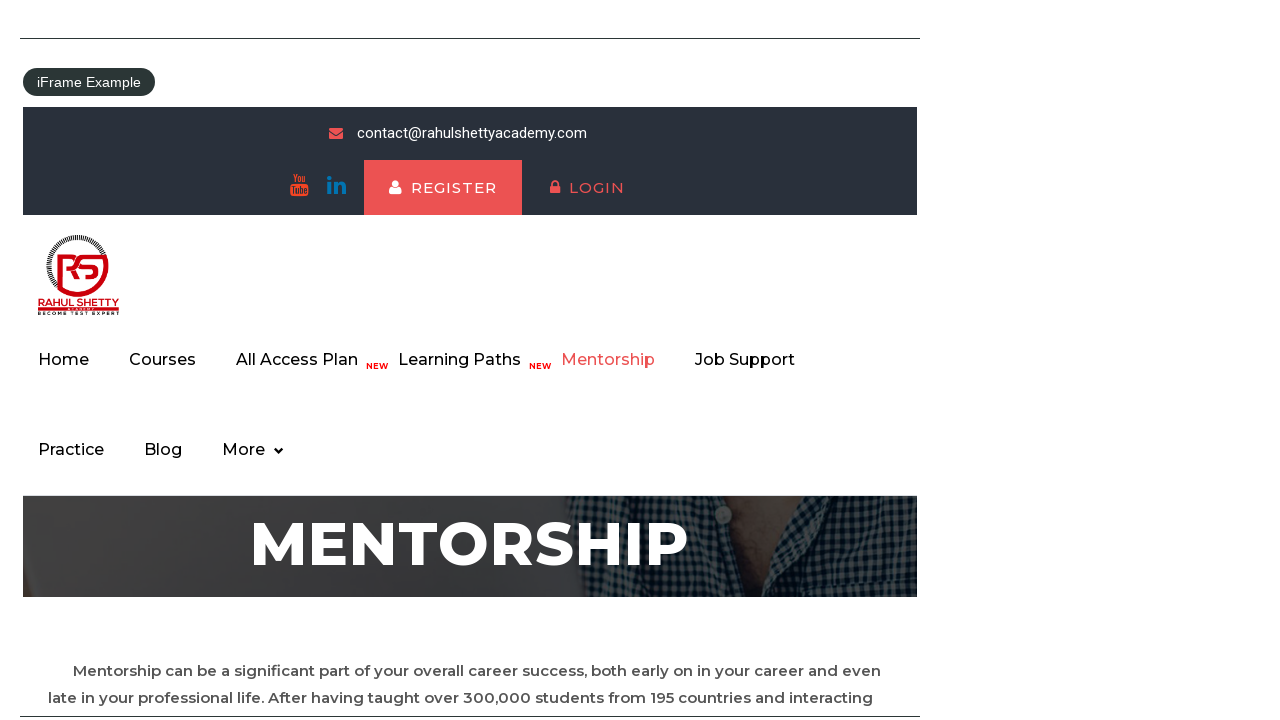